Tests a math problem form by extracting two numbers from the page, calculating their sum, selecting the result from a dropdown, and submitting the form

Starting URL: http://suninjuly.github.io/selects1.html

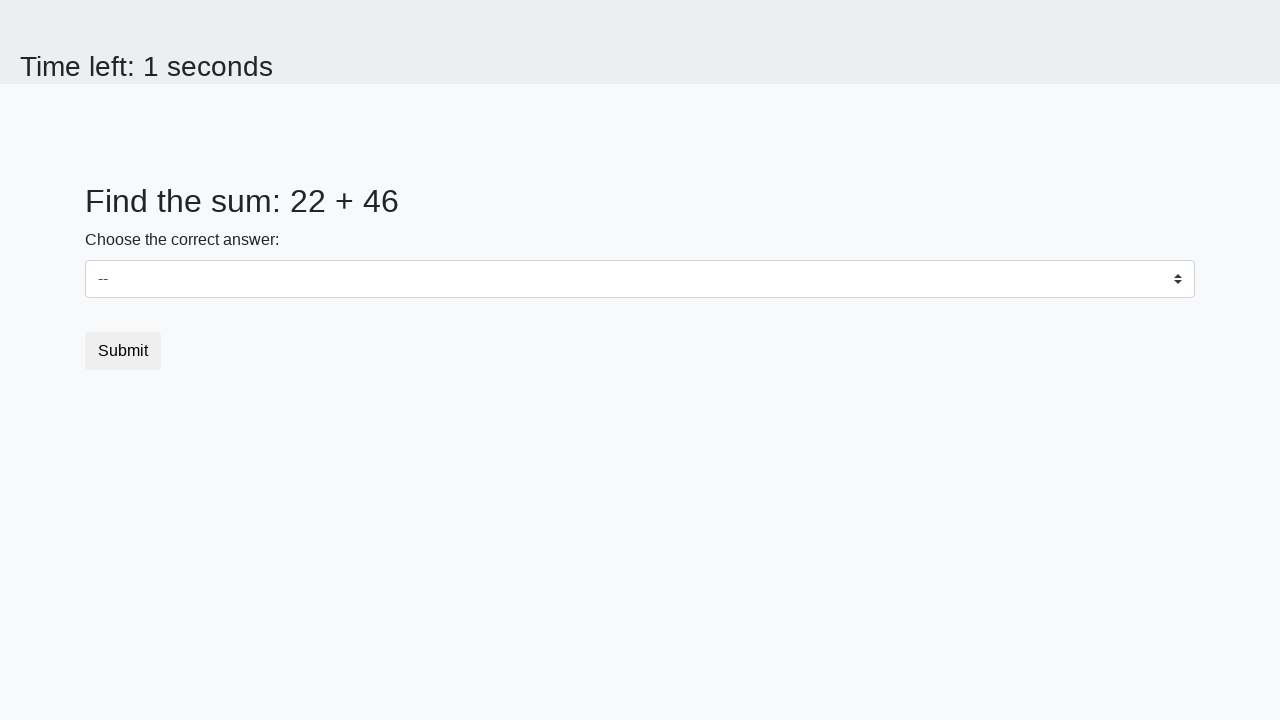

Extracted first number from page element #num1
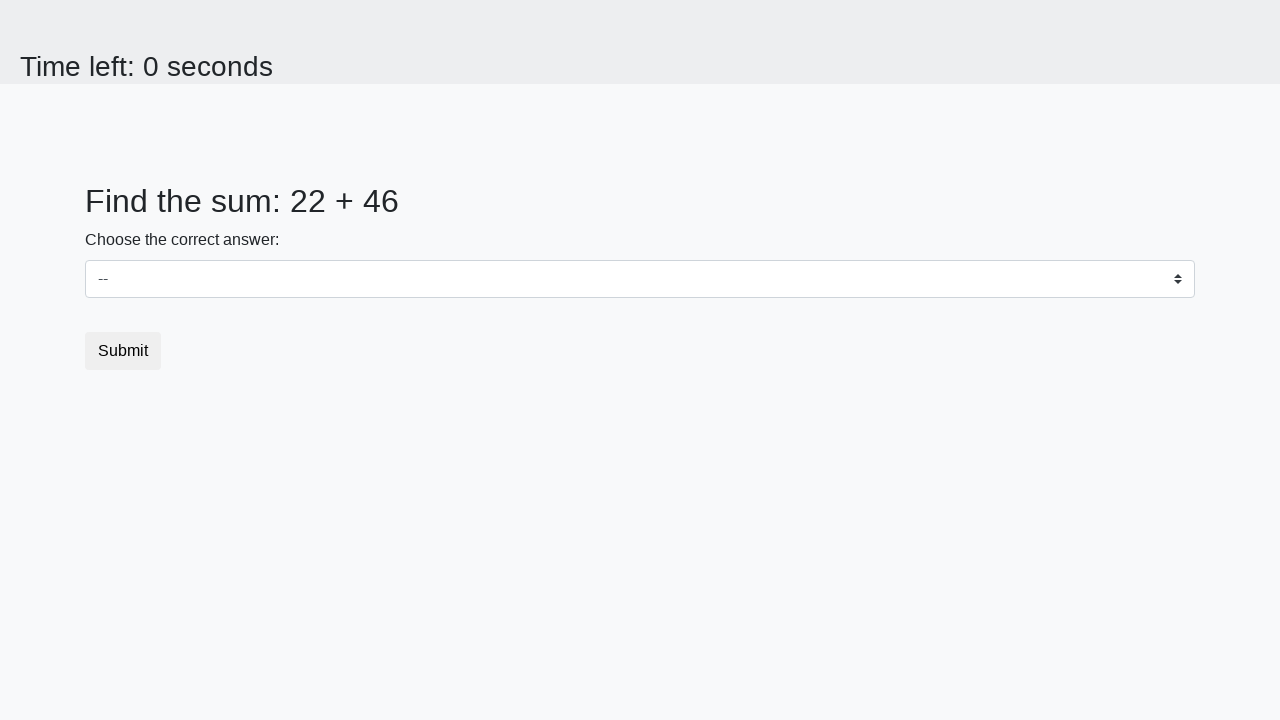

Extracted second number from page element #num2
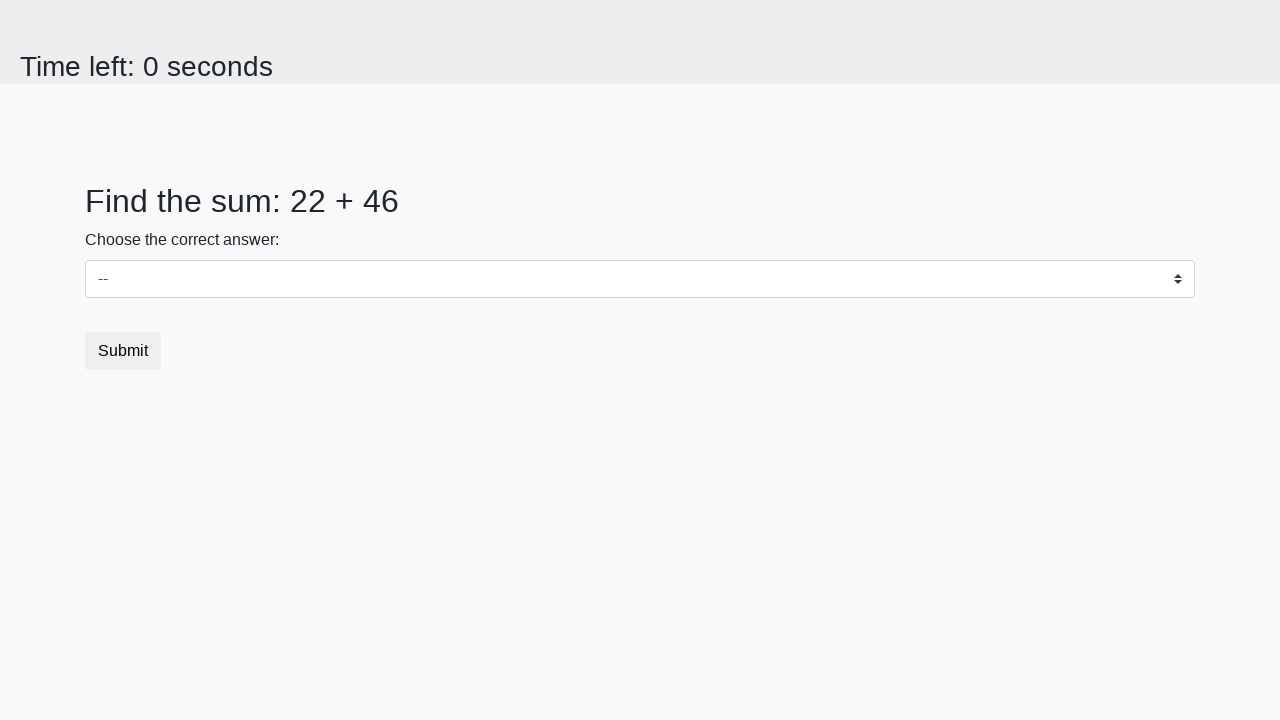

Calculated sum of 22 + 46 = 68
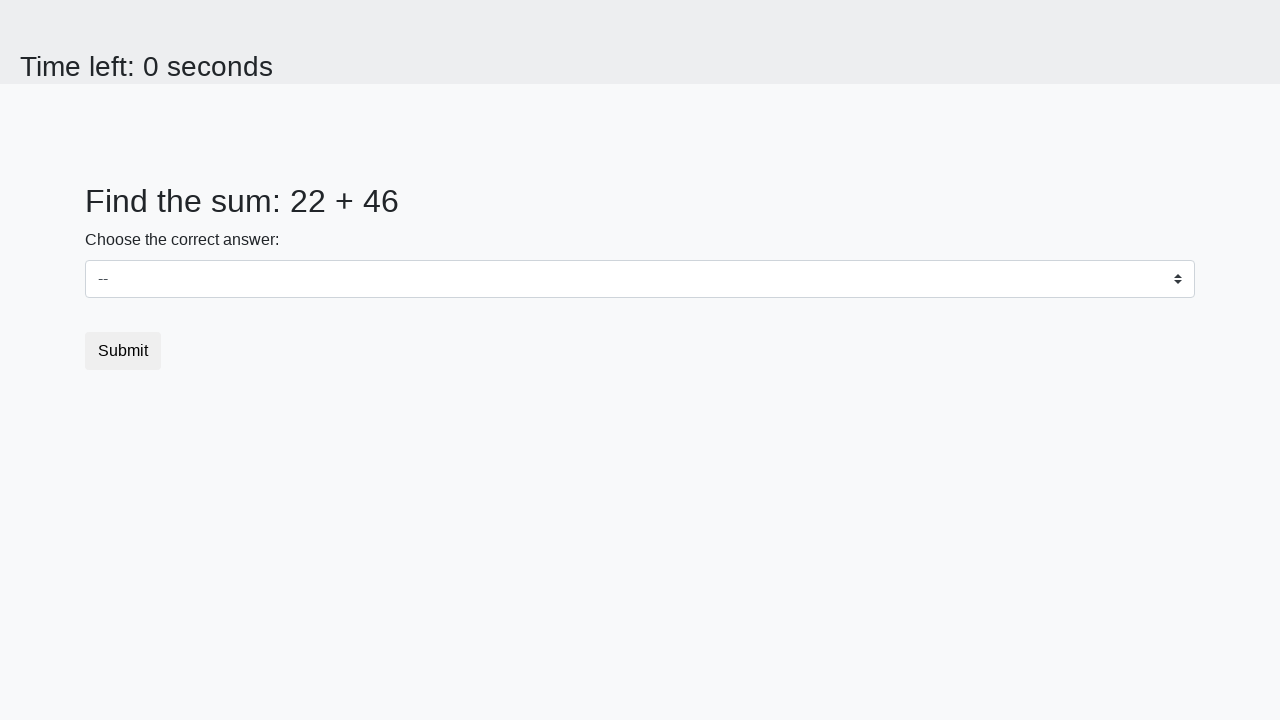

Selected calculated result '68' from dropdown on #dropdown
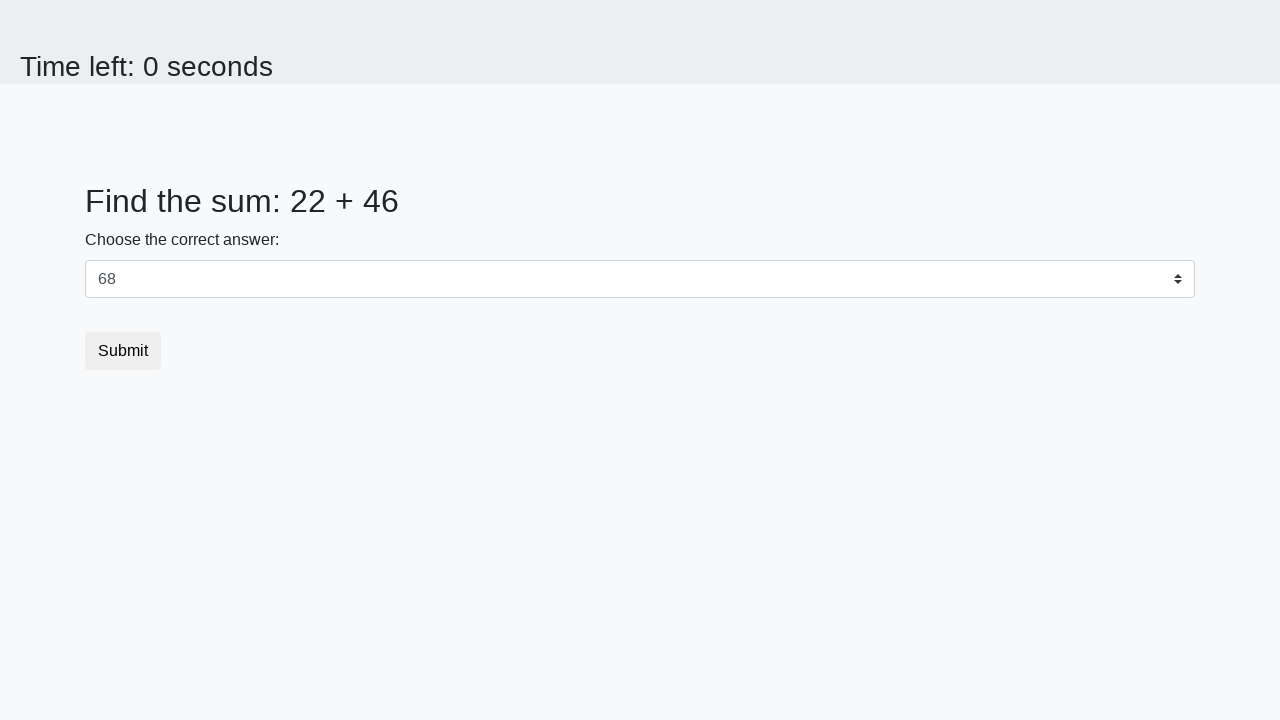

Clicked submit button to submit the form at (123, 351) on .btn-default
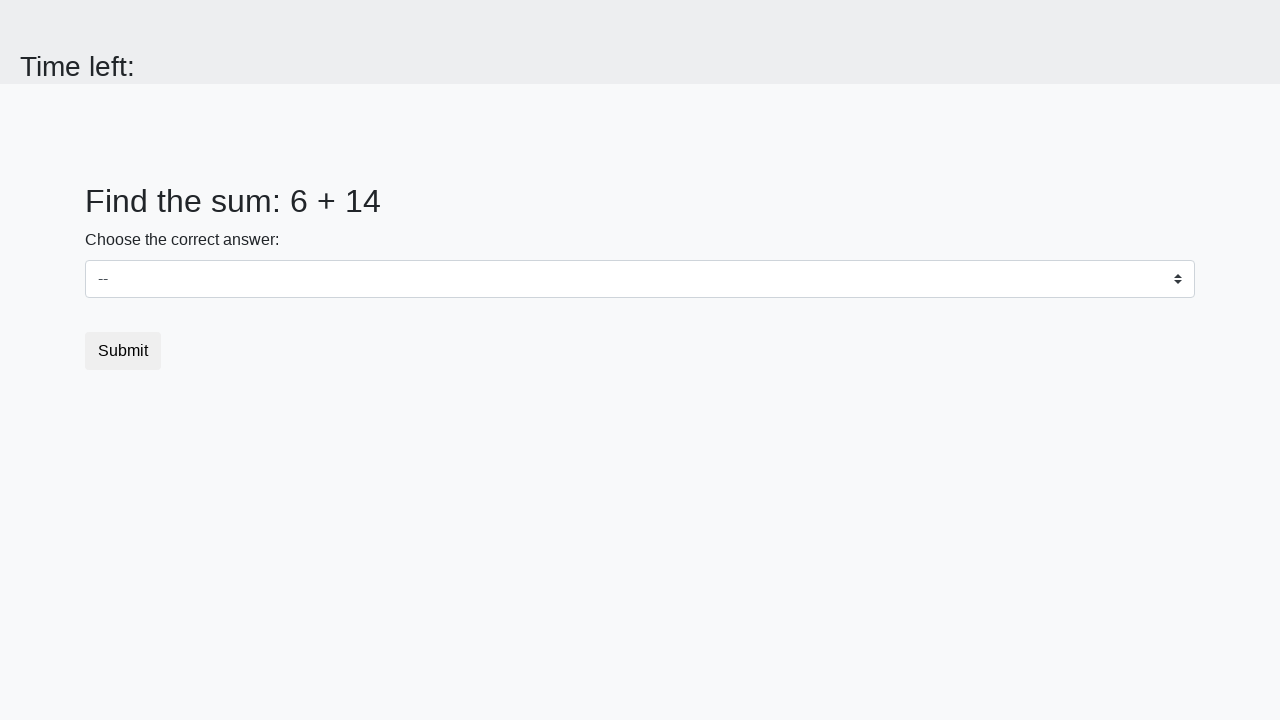

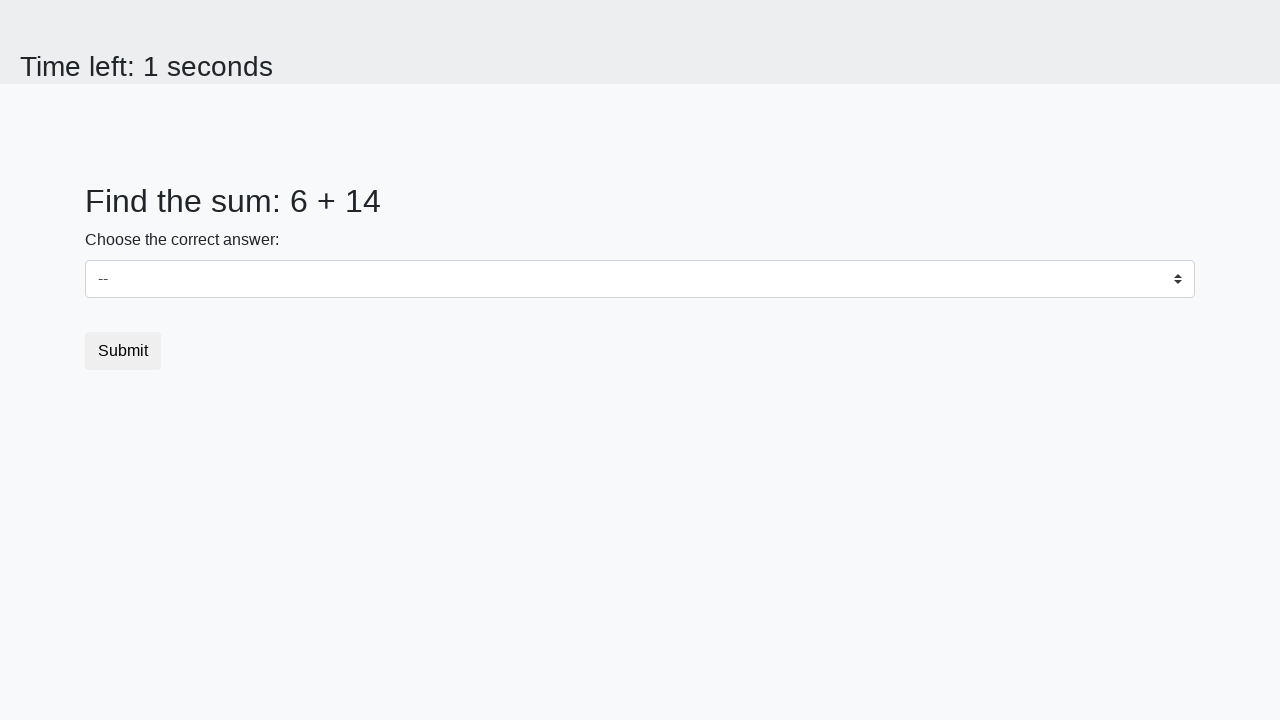